Navigates to the AJIO e-commerce website homepage and waits for it to load

Starting URL: https://www.ajio.com

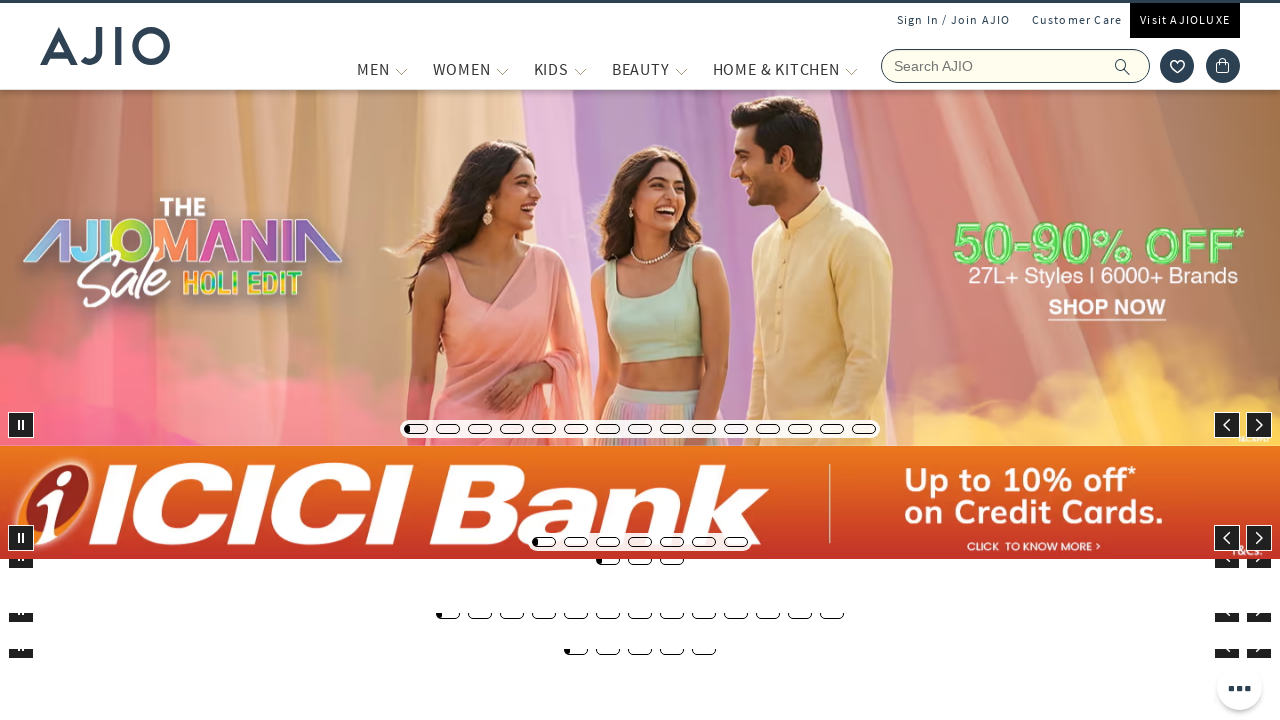

Waited for AJIO homepage to reach domcontentloaded state
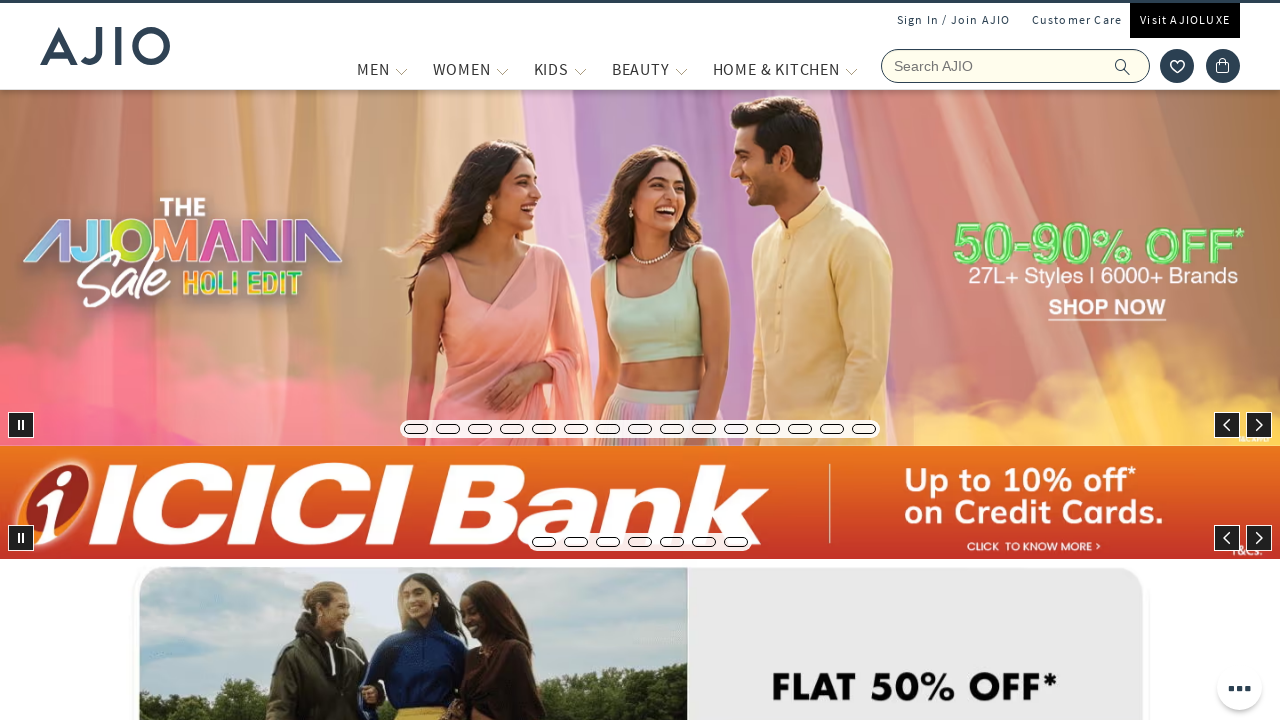

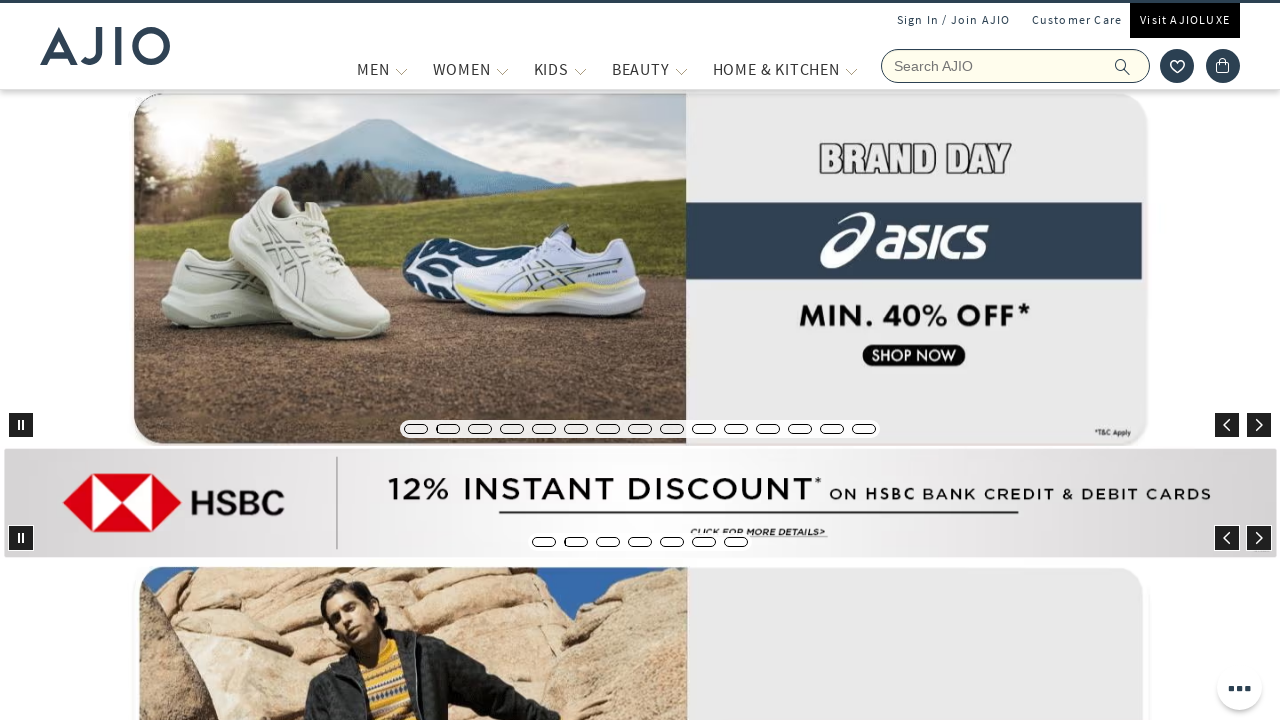